Reads two numbers from the page, calculates their sum, selects the corresponding value from a dropdown, and submits the form.

Starting URL: https://suninjuly.github.io/selects1.html

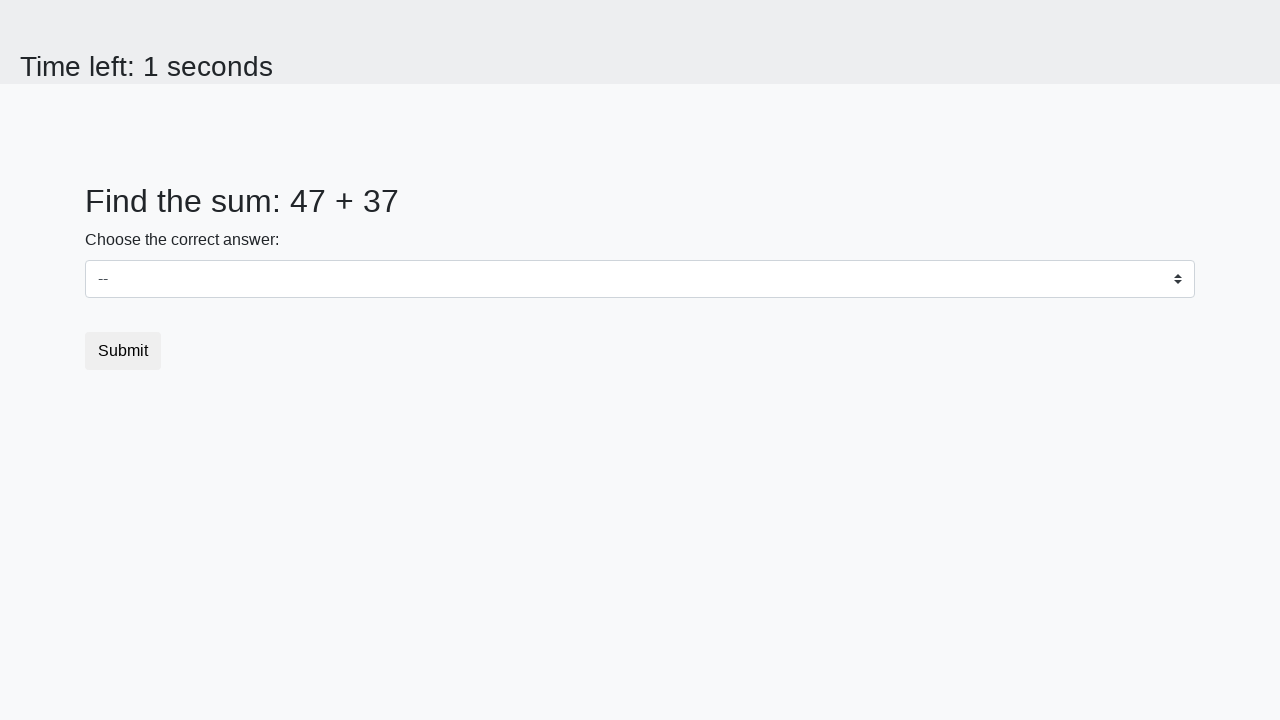

Read first number from #num1 element
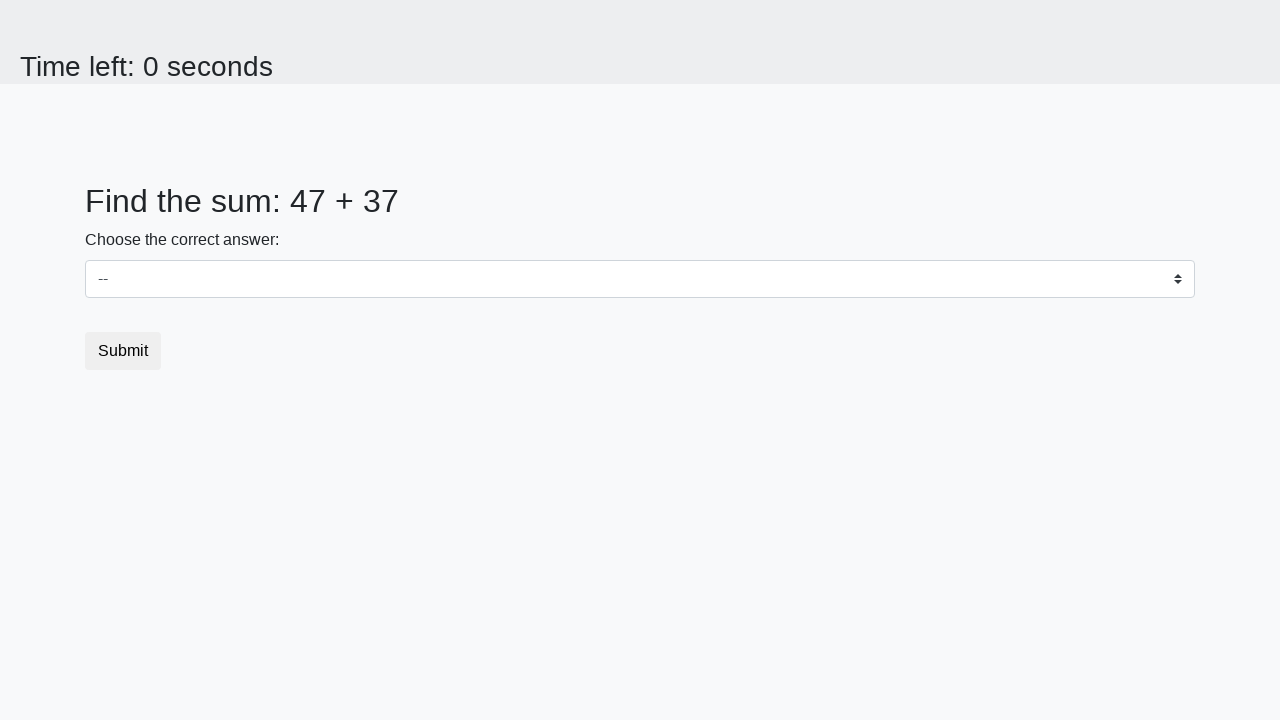

Read second number from #num2 element
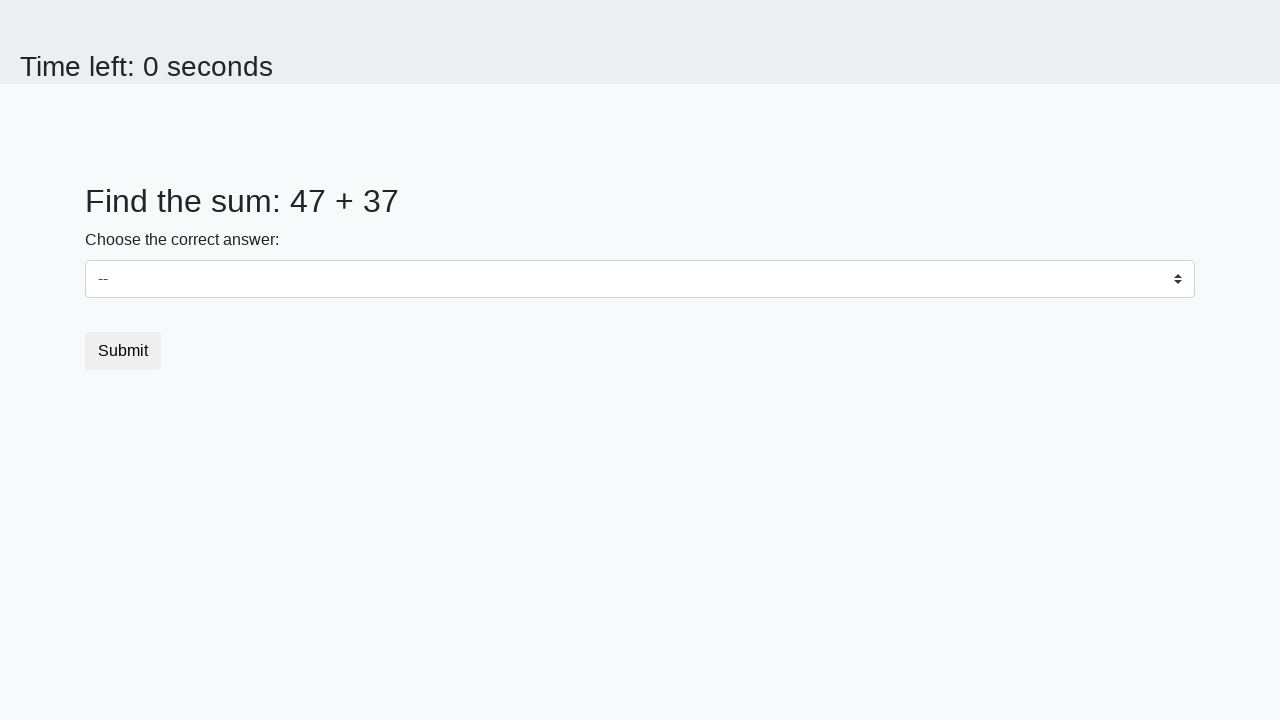

Selected sum value 84 from dropdown on #dropdown
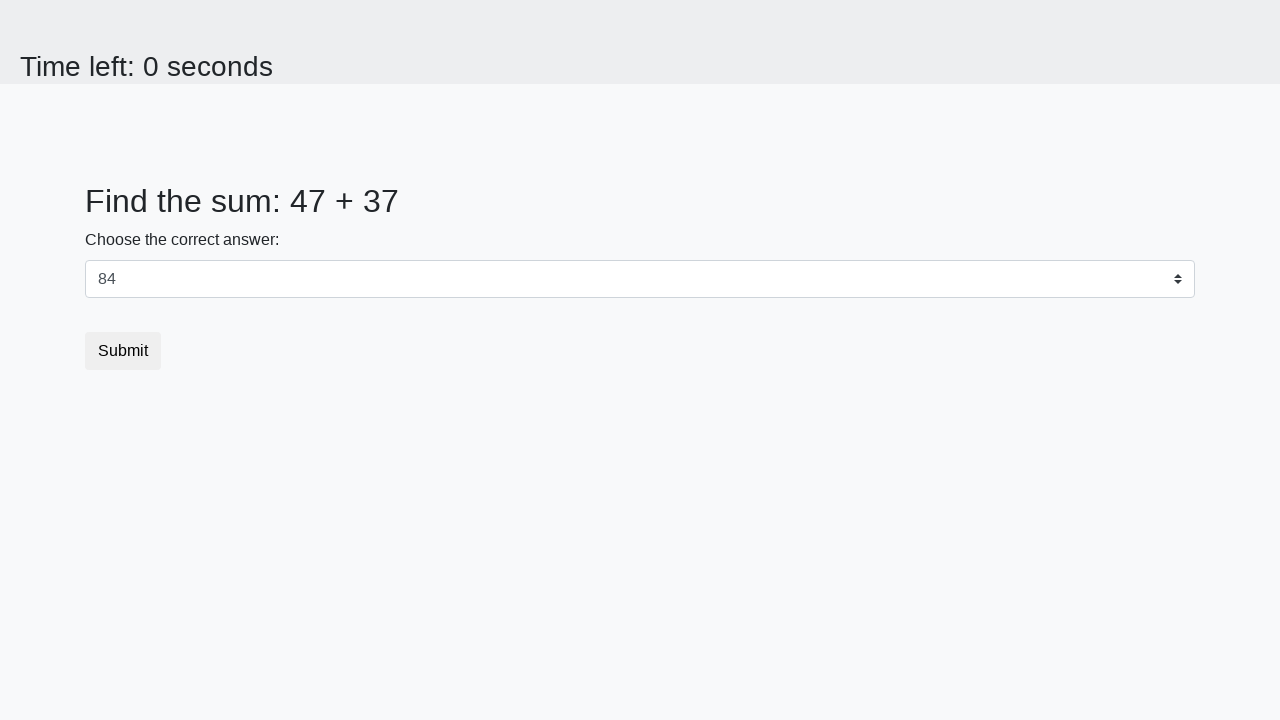

Clicked submit button to submit the form at (123, 351) on [type="submit"]
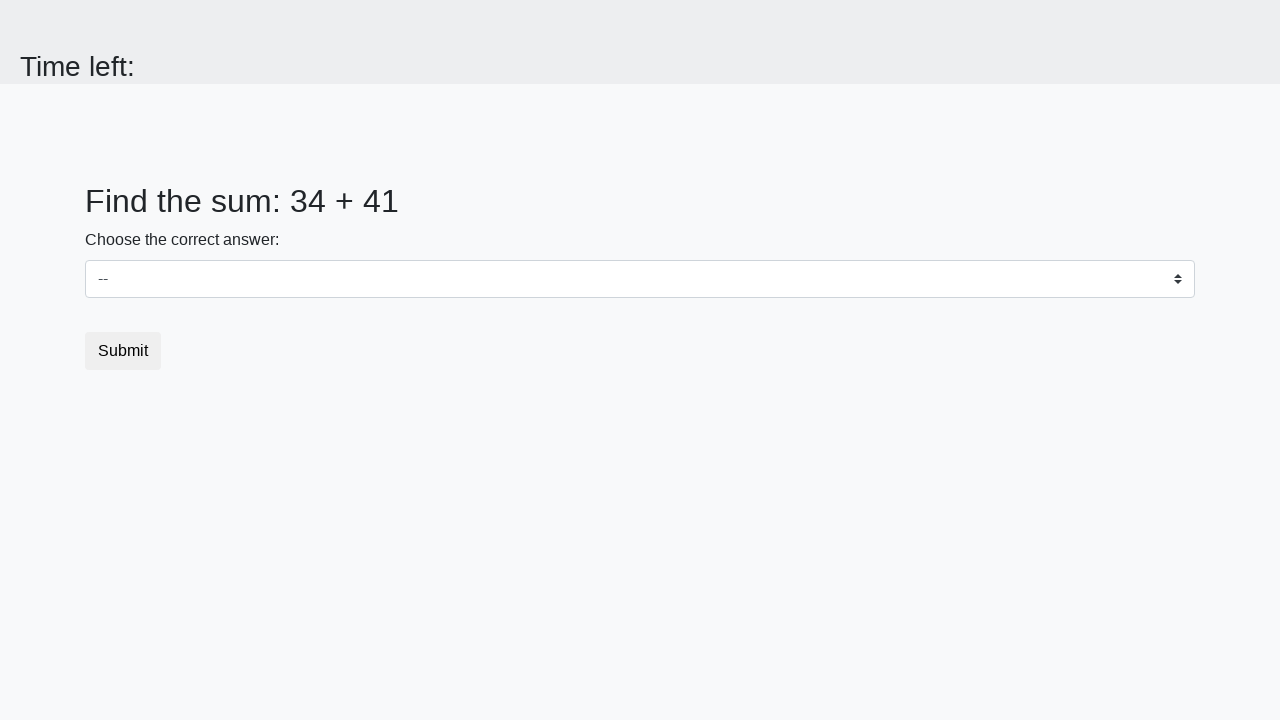

Waited 2 seconds for result to load
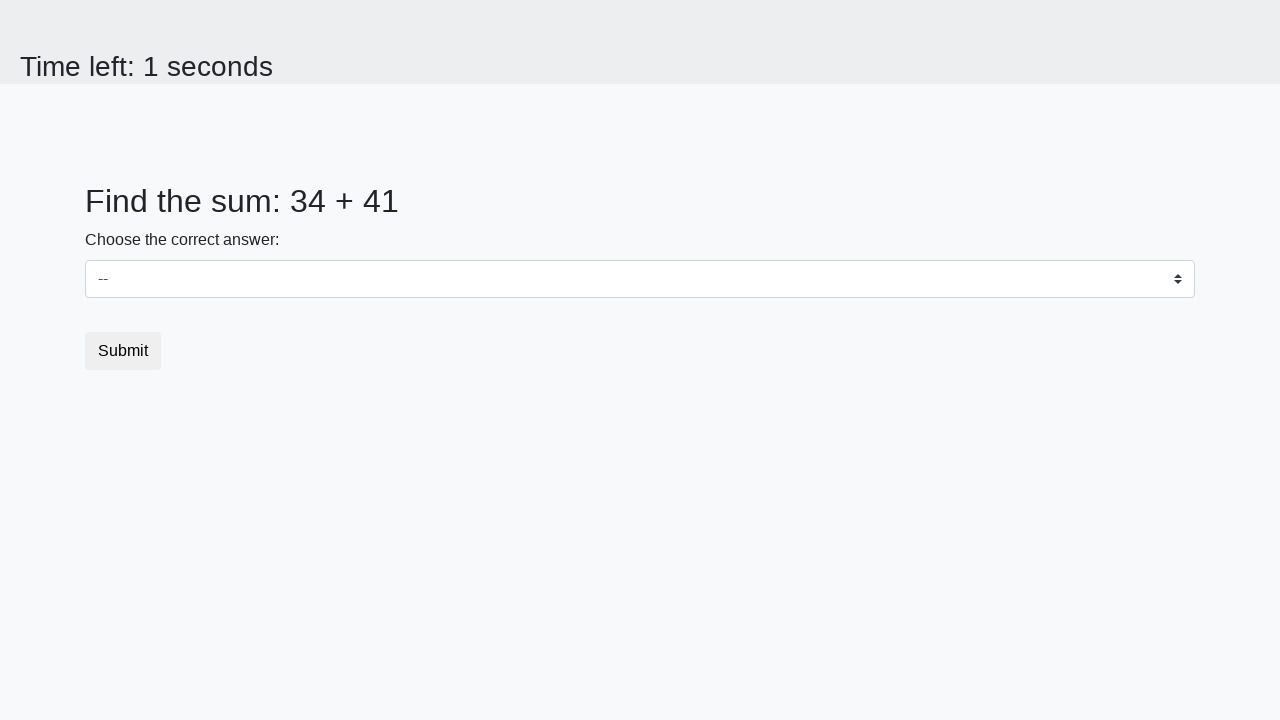

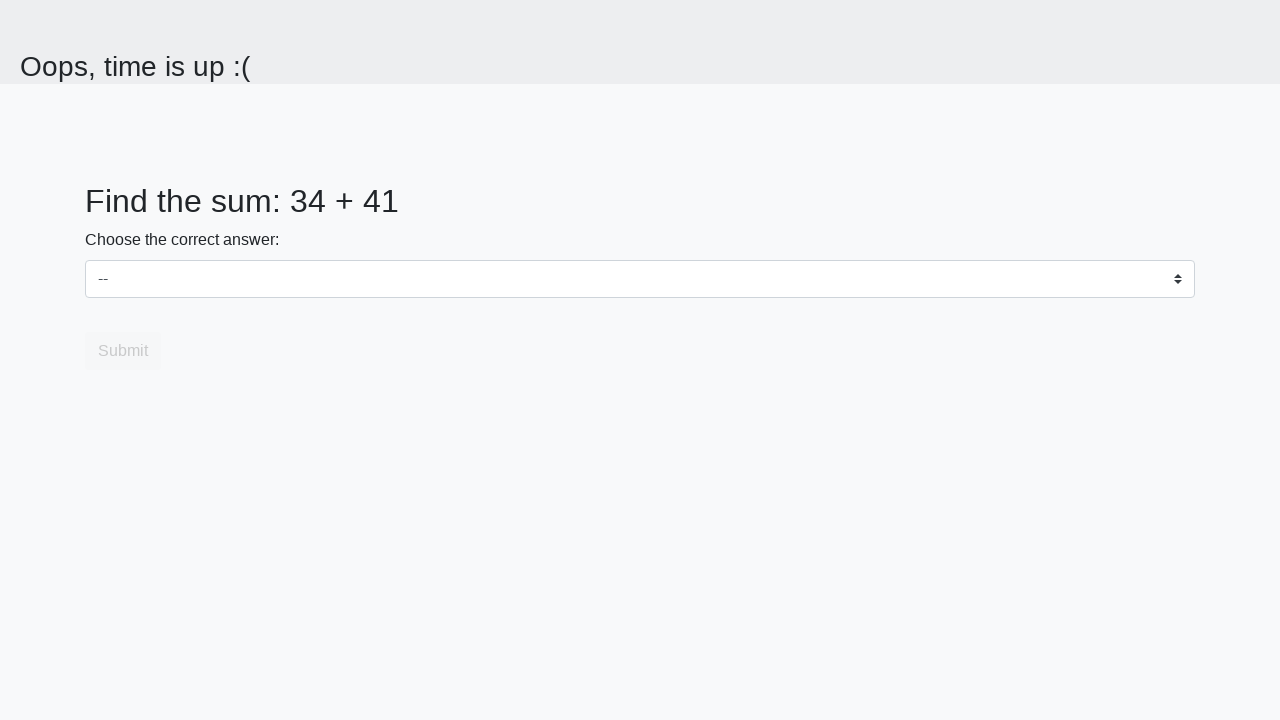